Tests clicking on Button 1 on a multiple buttons page and verifying the button is displayed

Starting URL: http://practice.cydeo.com/multiple_buttons

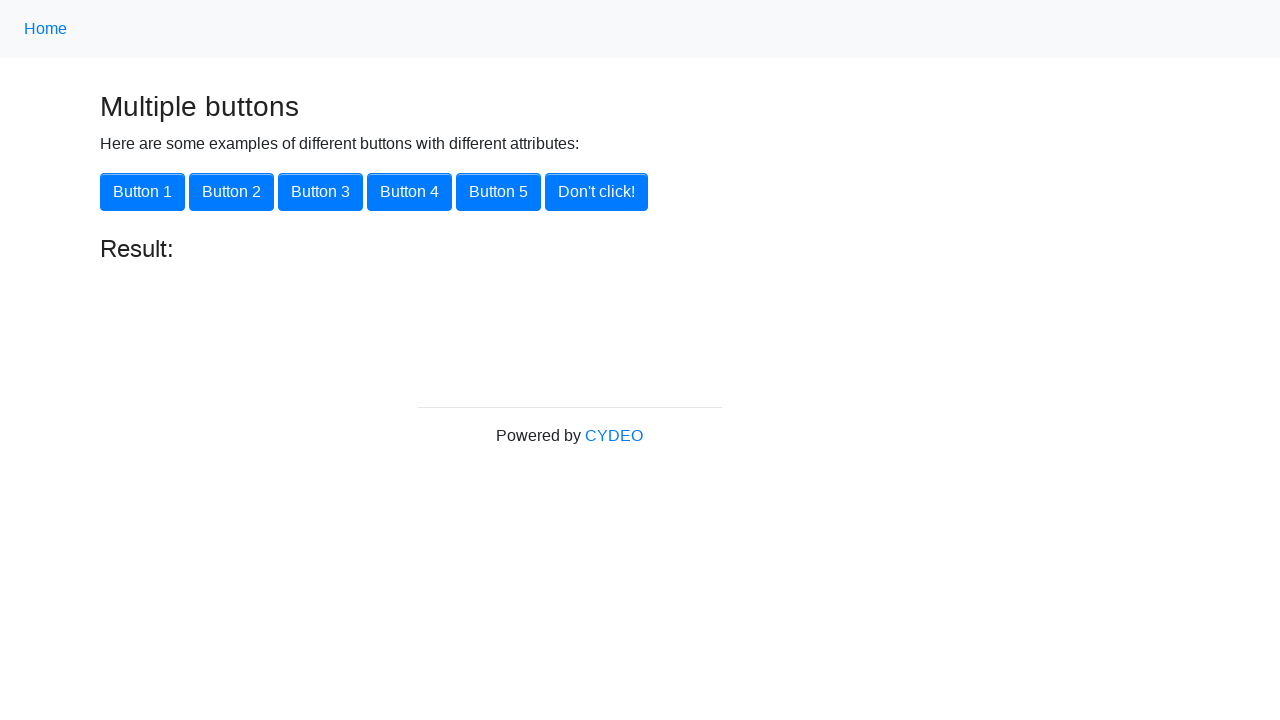

Clicked Button 1 using xpath locator at (142, 192) on xpath=//*[@onclick='button1()']
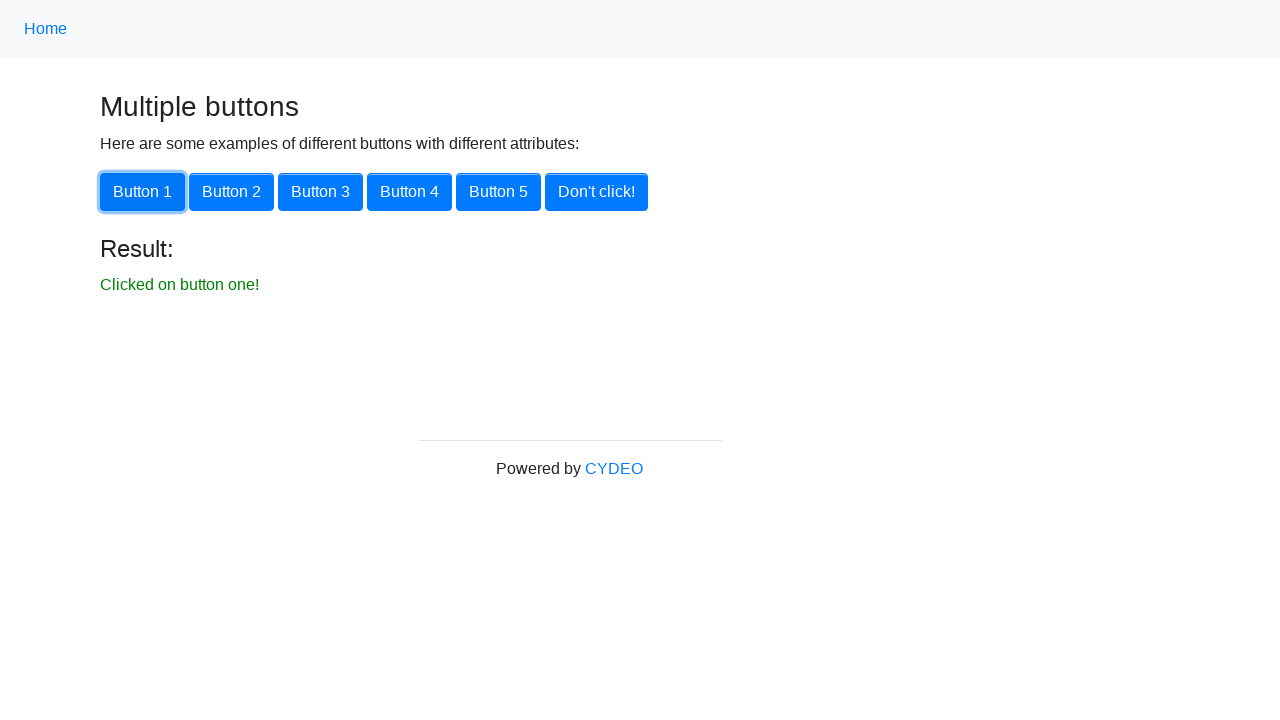

Located Button 1 element using xpath selector
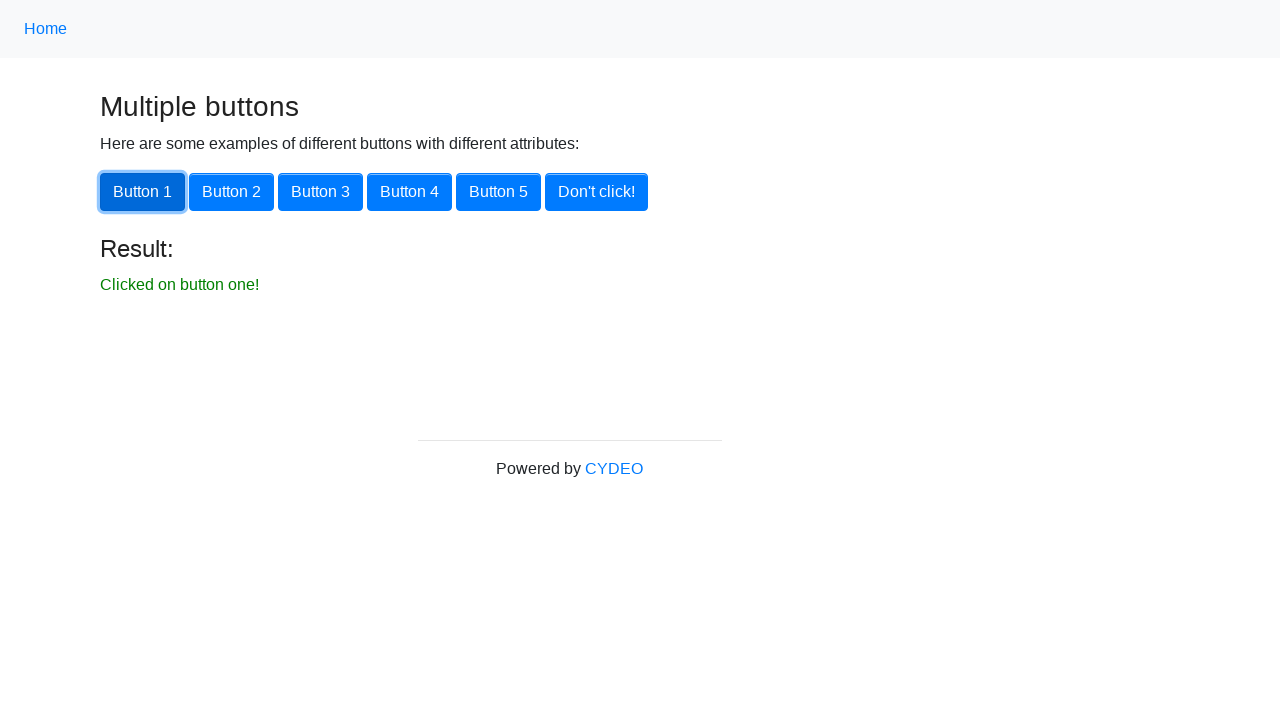

Verified Button 1 is visible on the page
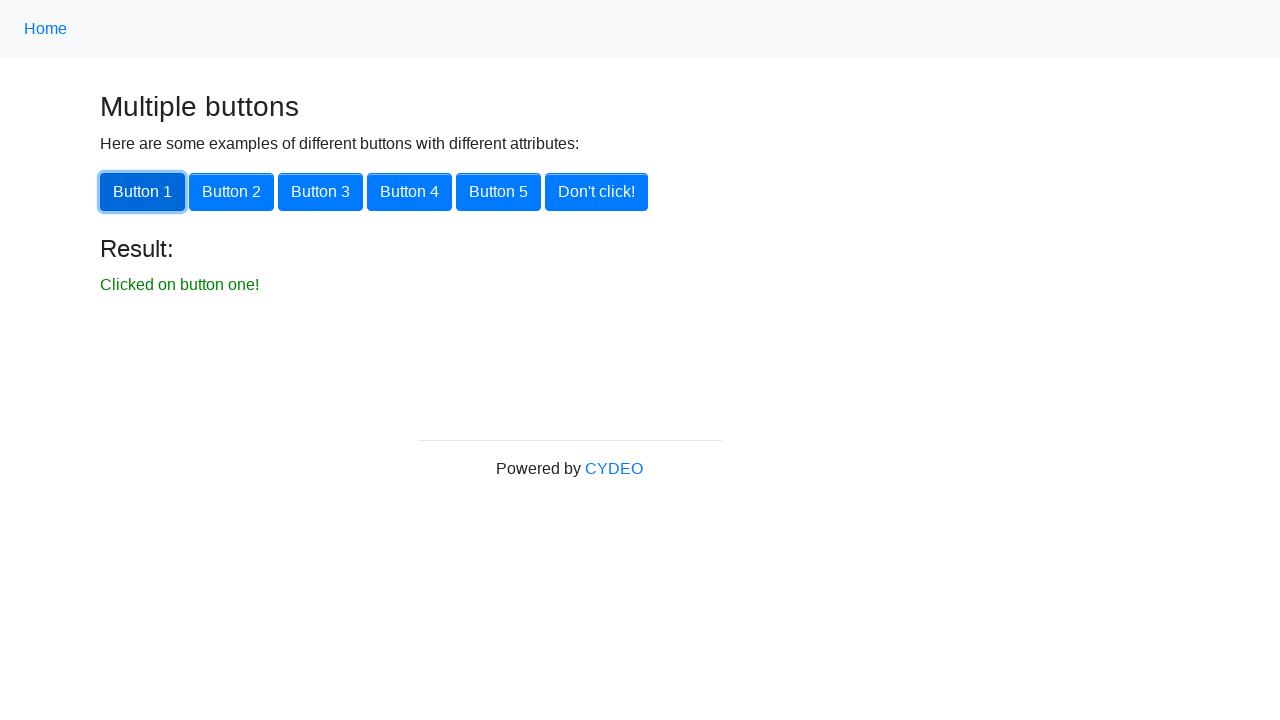

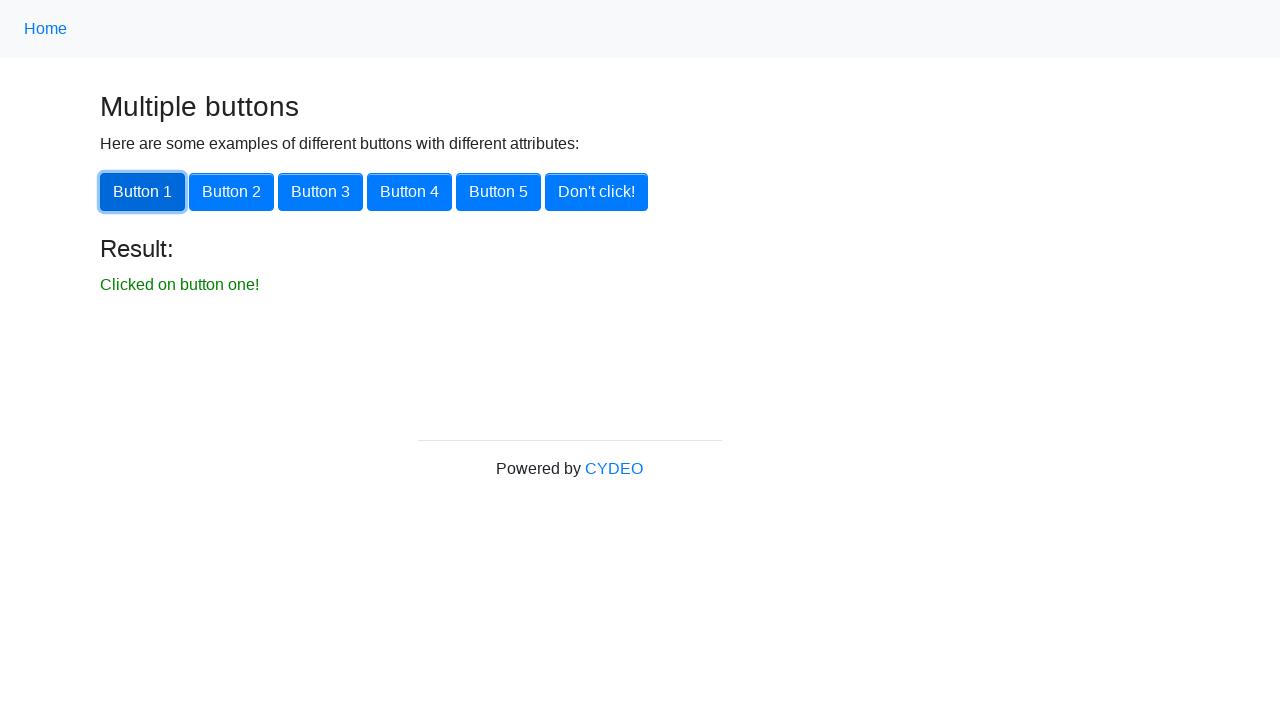